Tests that other personality tests (Big Five, Enneagram, Couple Compatibility) are accessible and display content

Starting URL: https://korean-mbti-platform.netlify.app/en/tests/big-five

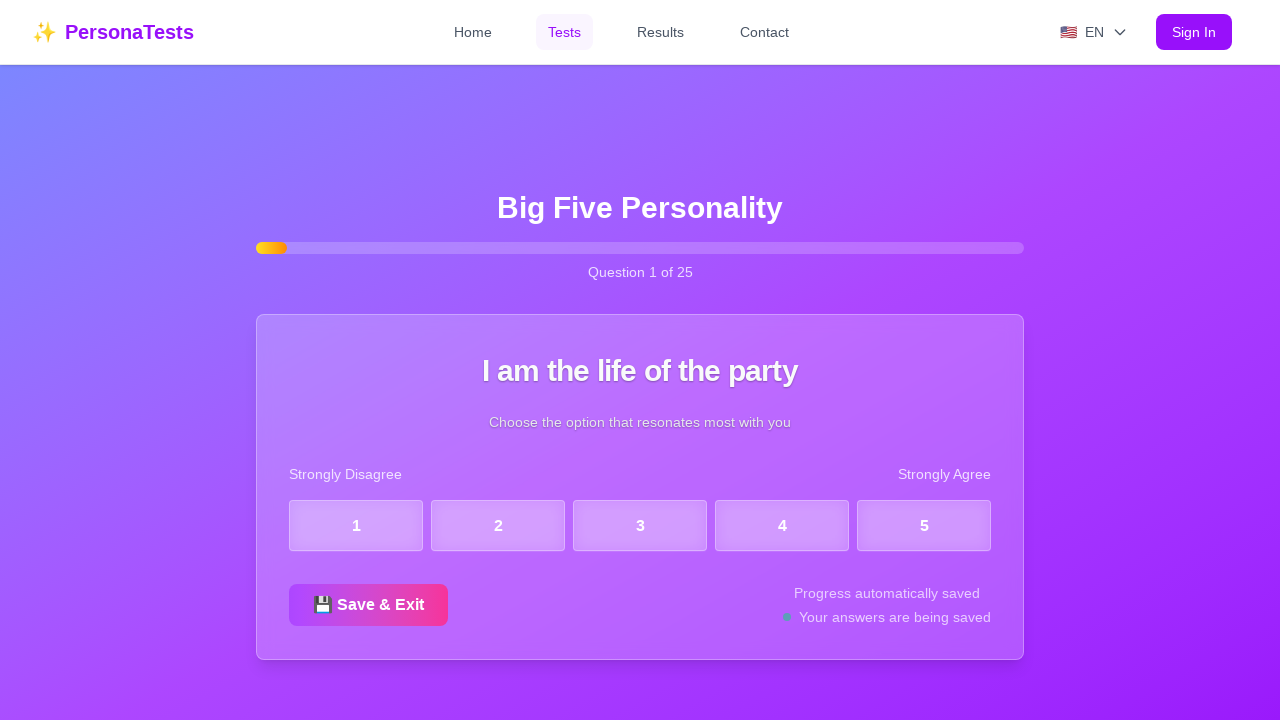

Waited for Big Five page to fully load (domcontentloaded)
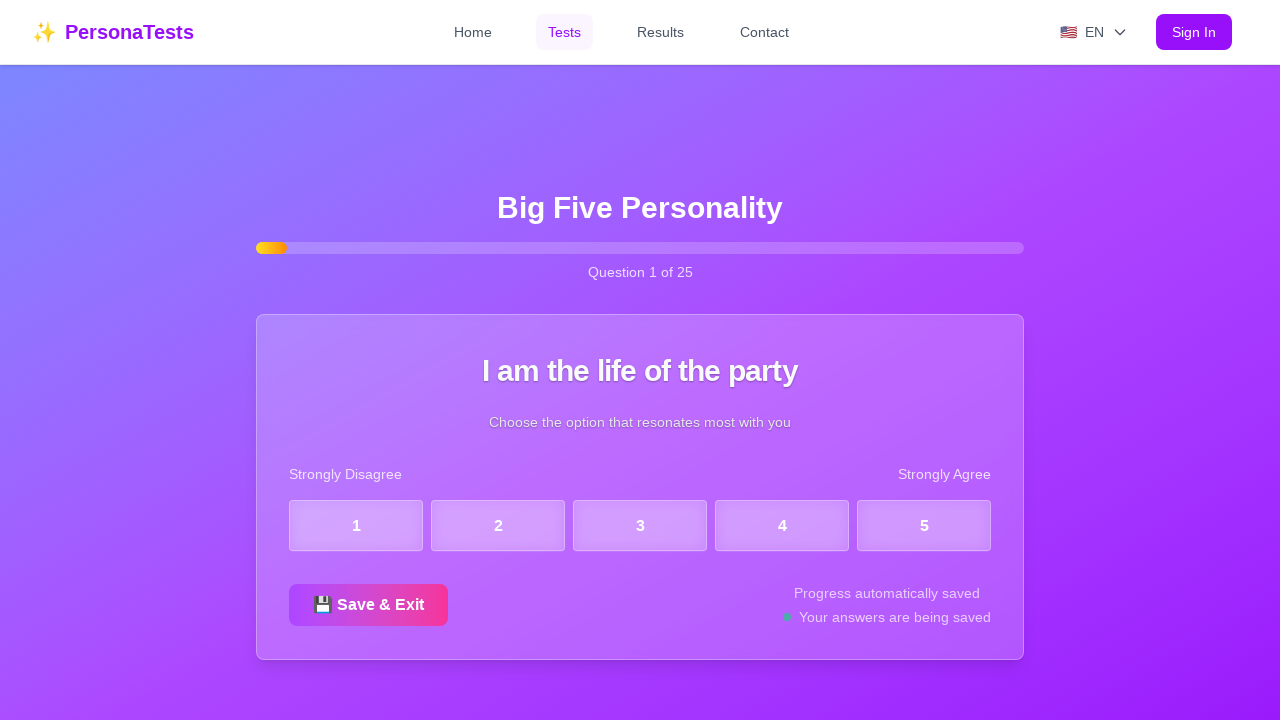

Additional wait of 1000ms for Big Five page rendering
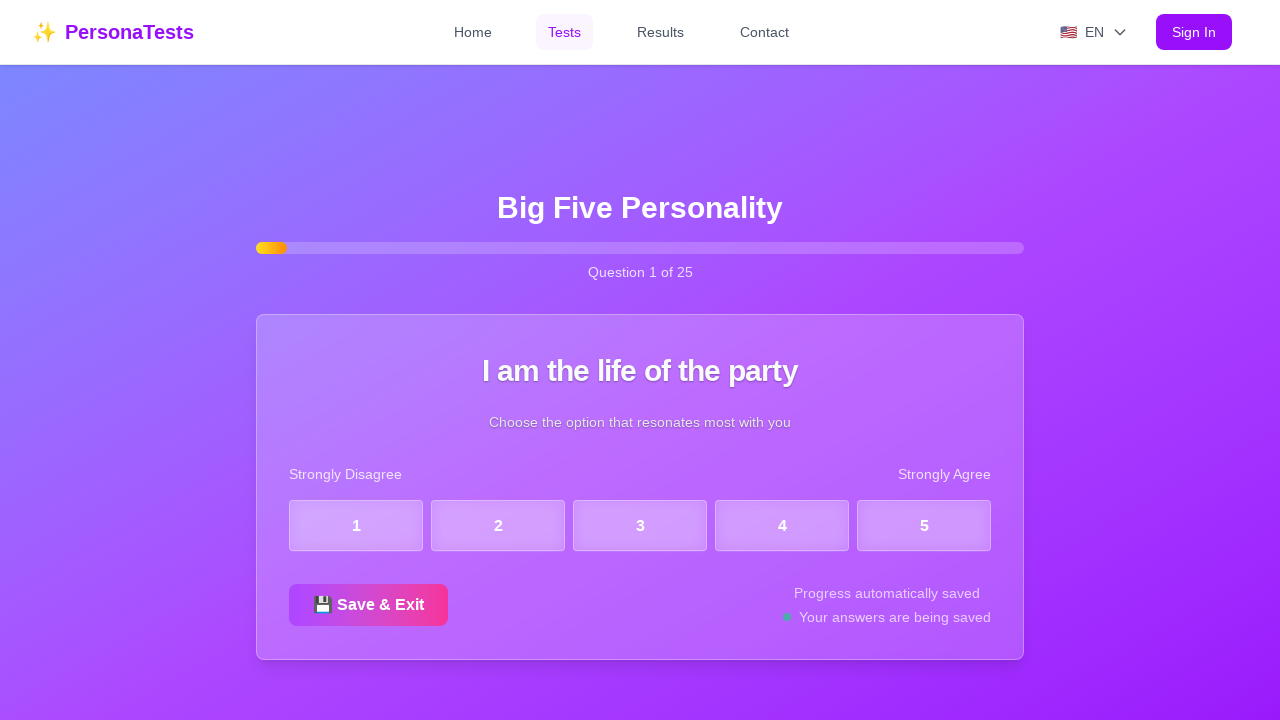

Verified Big Five test displays content (headings/buttons found)
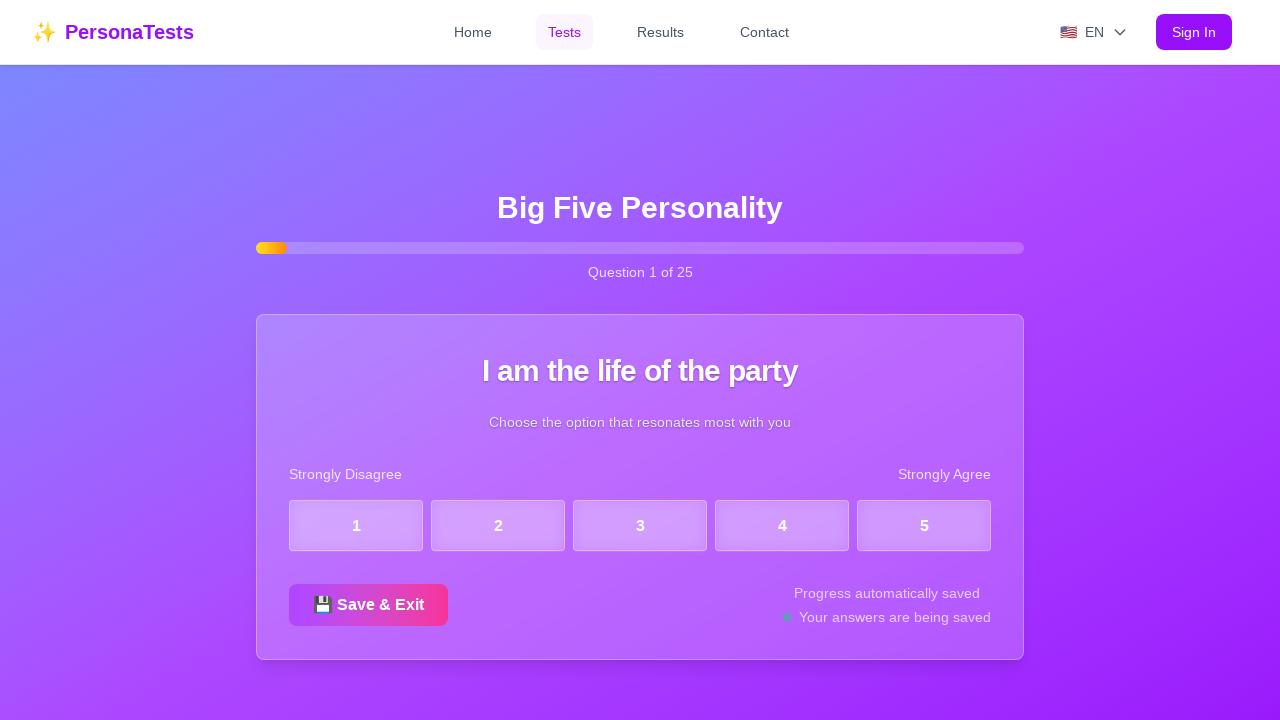

Navigated to Enneagram test page
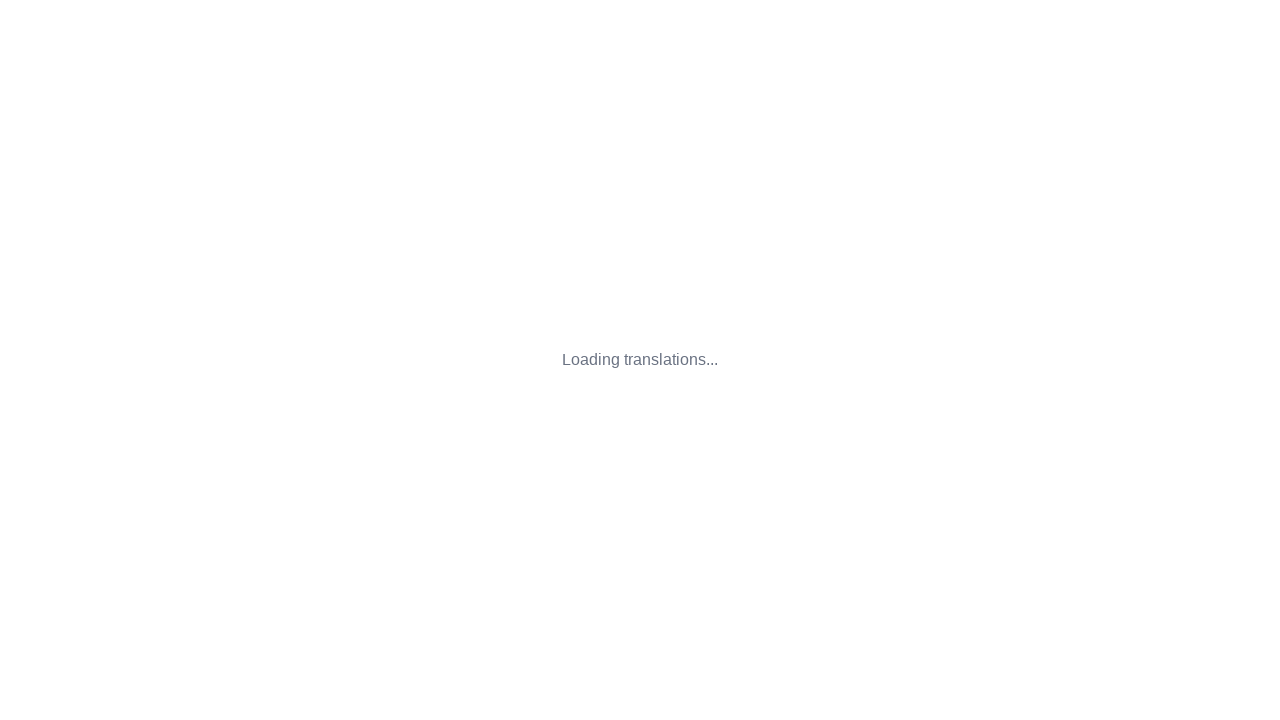

Waited for Enneagram page to fully load (domcontentloaded)
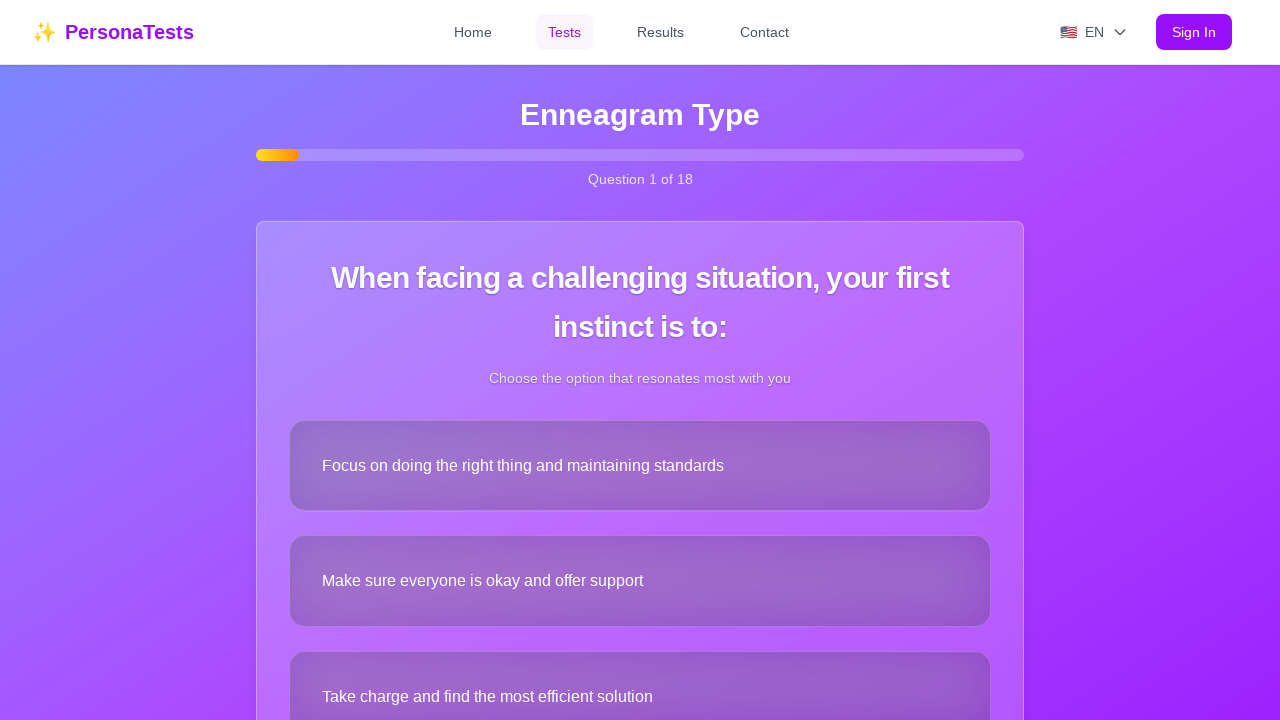

Additional wait of 1000ms for Enneagram page rendering
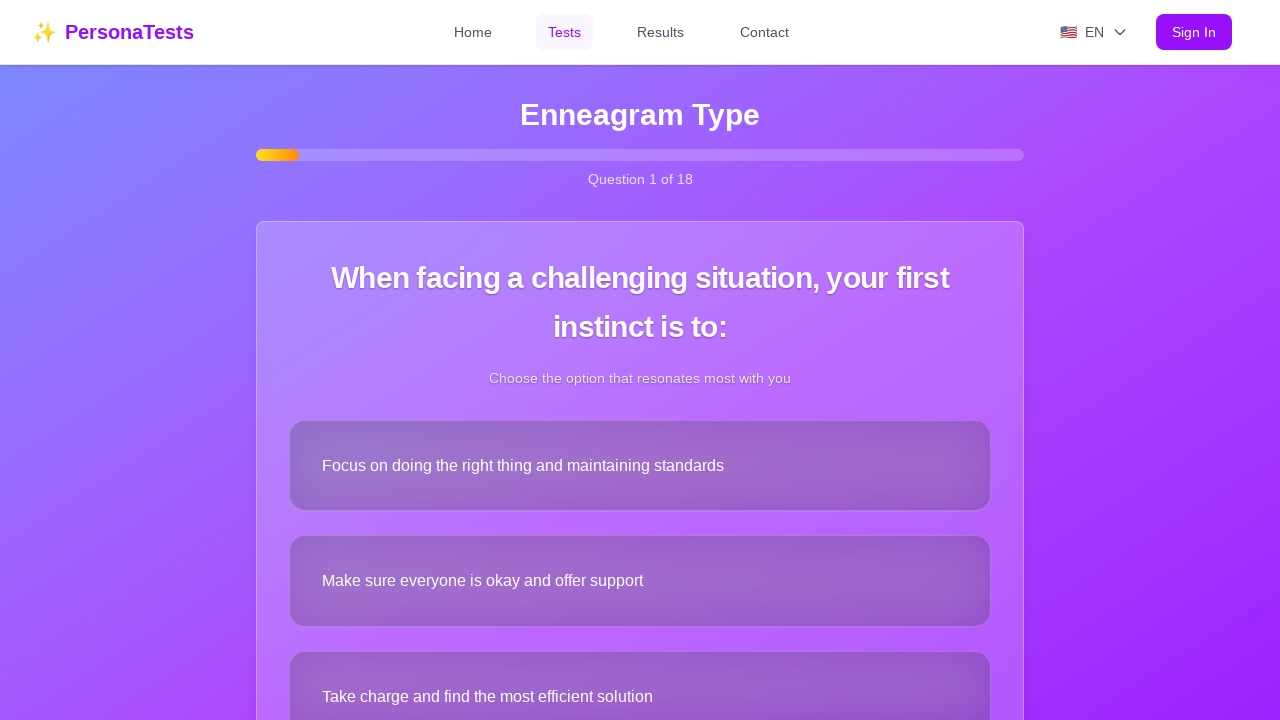

Verified Enneagram test displays content (headings/buttons found)
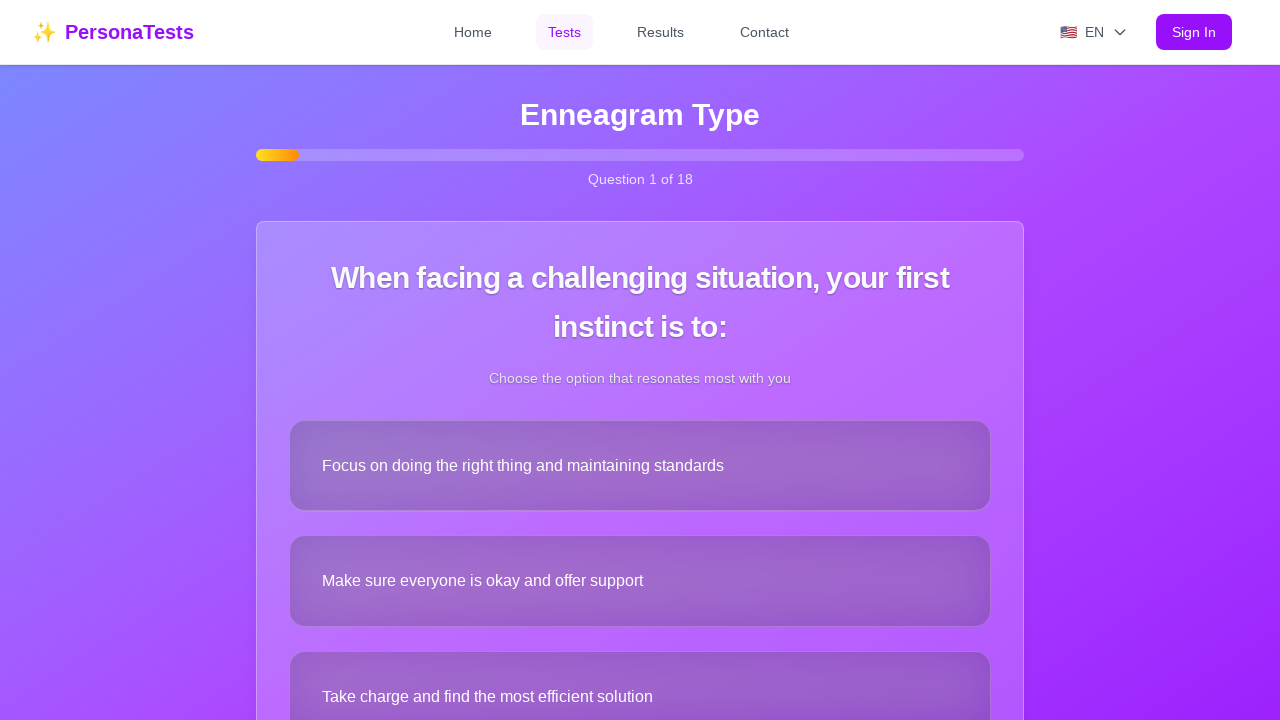

Navigated to Couple Compatibility test page
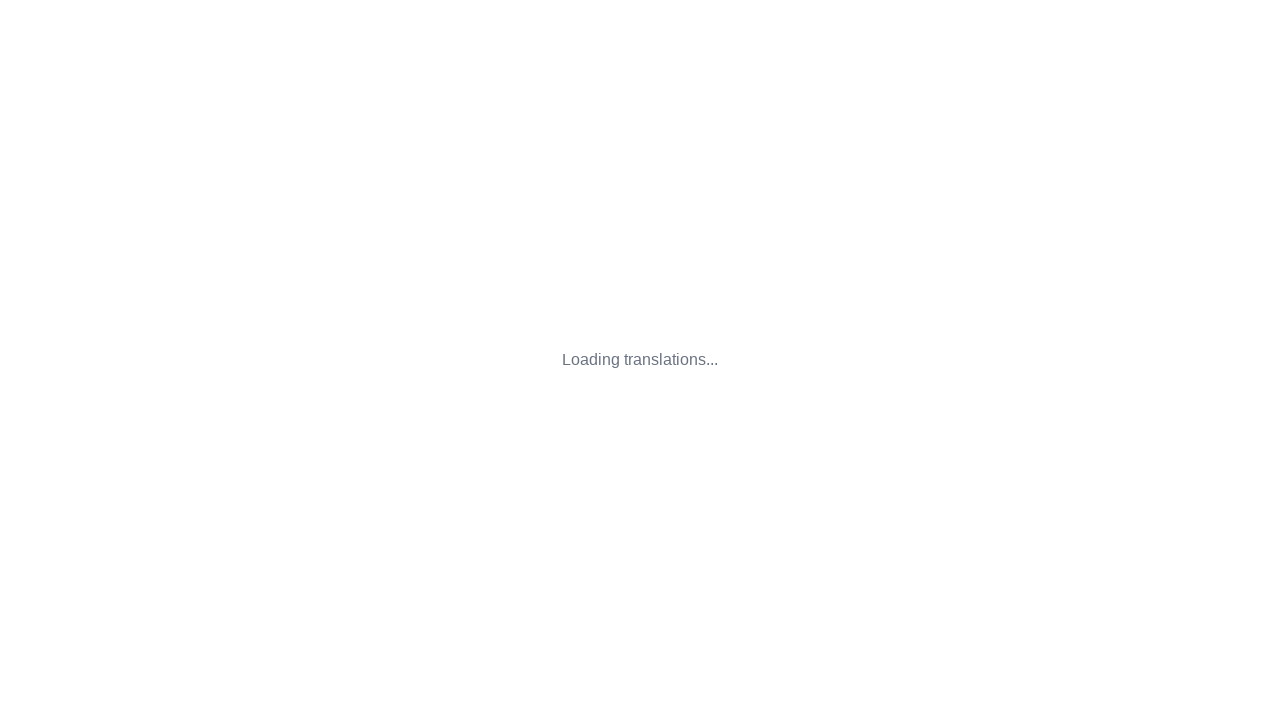

Waited for Couple Compatibility page to fully load (domcontentloaded)
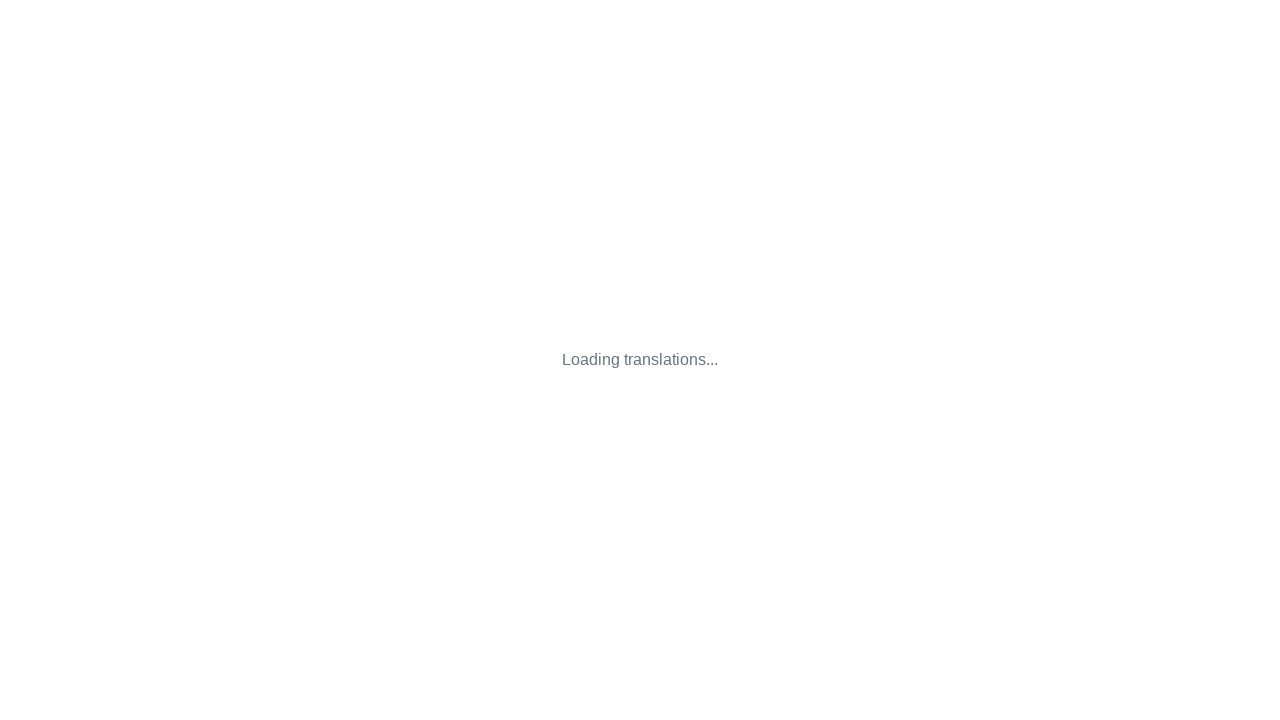

Additional wait of 1000ms for Couple Compatibility page rendering
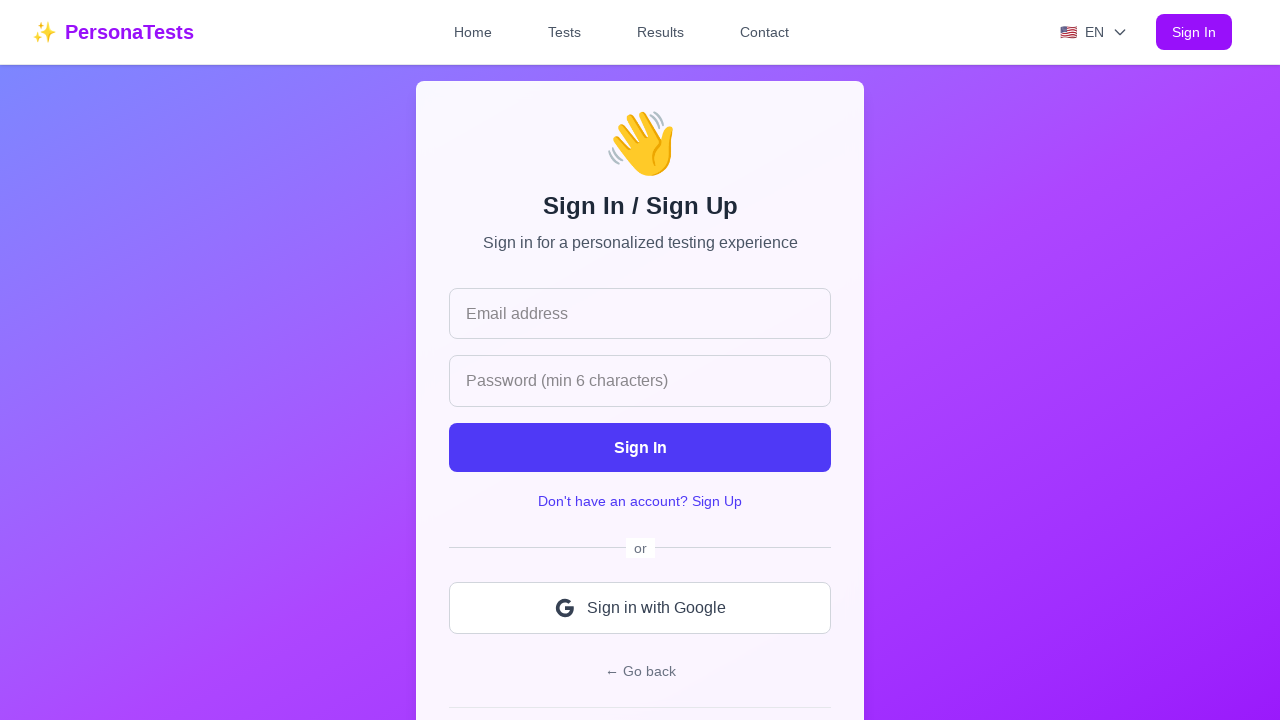

Verified Couple Compatibility test displays content (headings/buttons found)
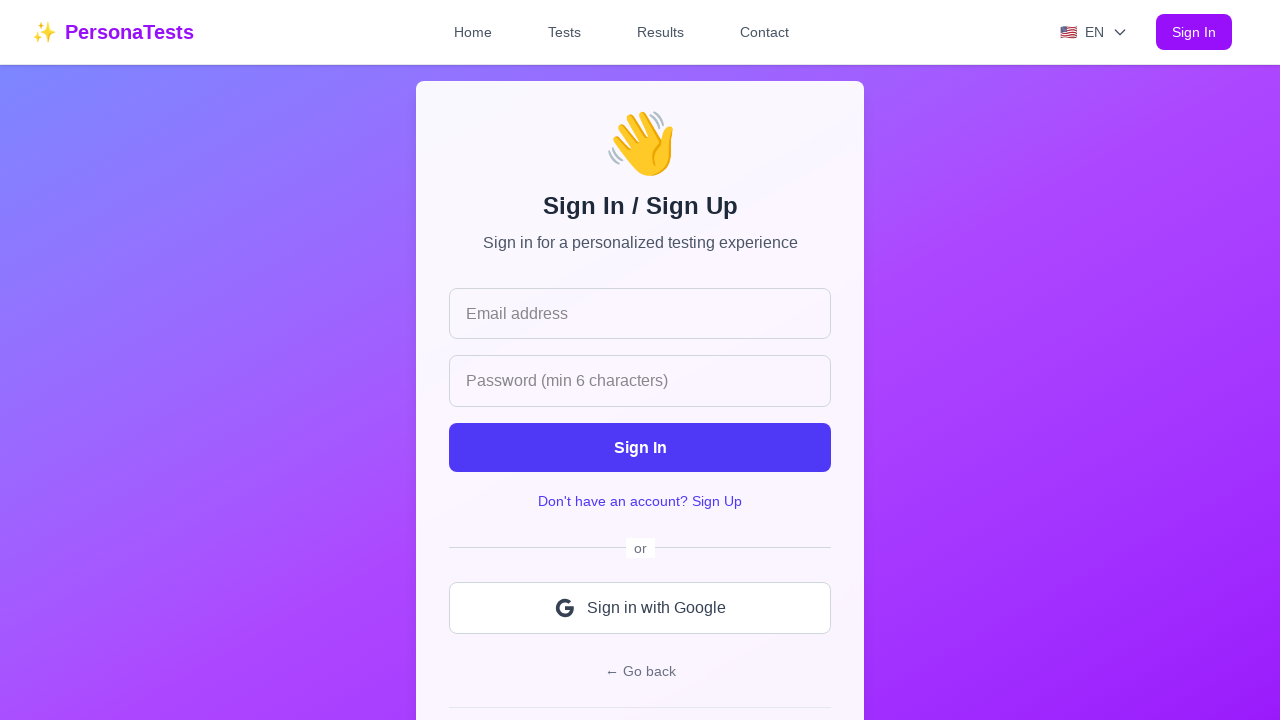

Calculated working tests: 3 out of 3
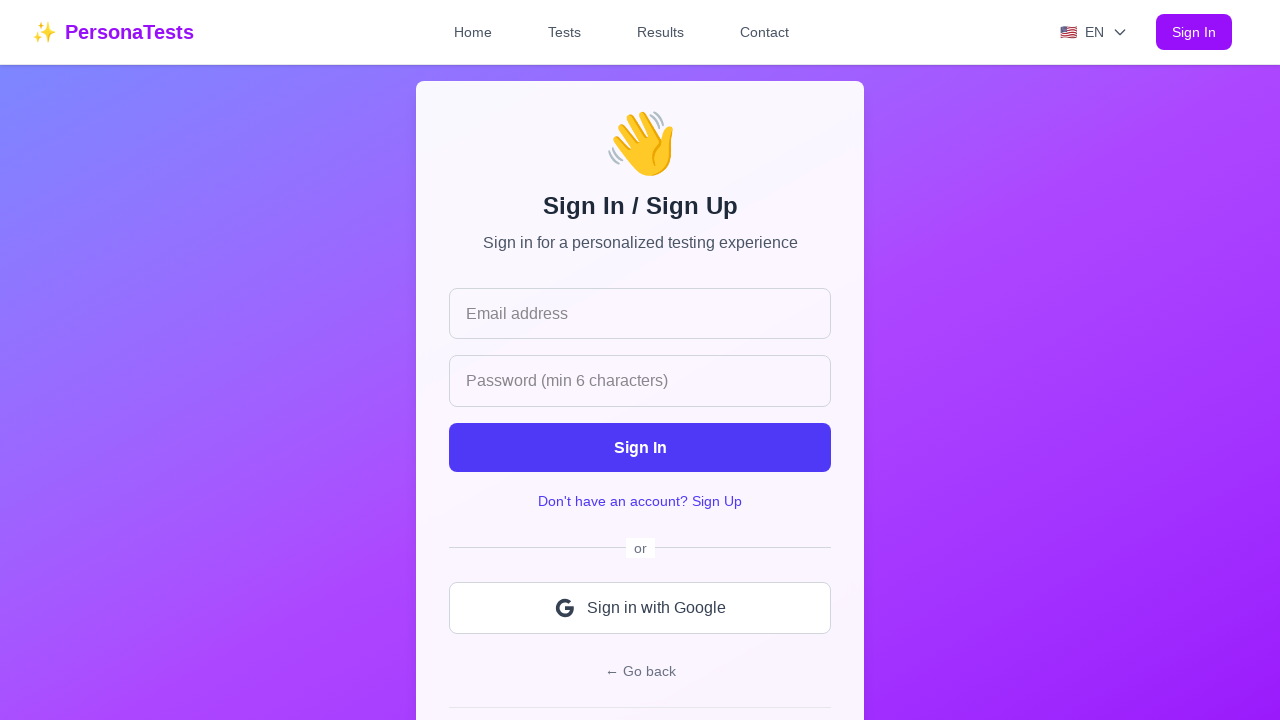

Assertion passed: at least 2 personality tests are accessible and displaying content
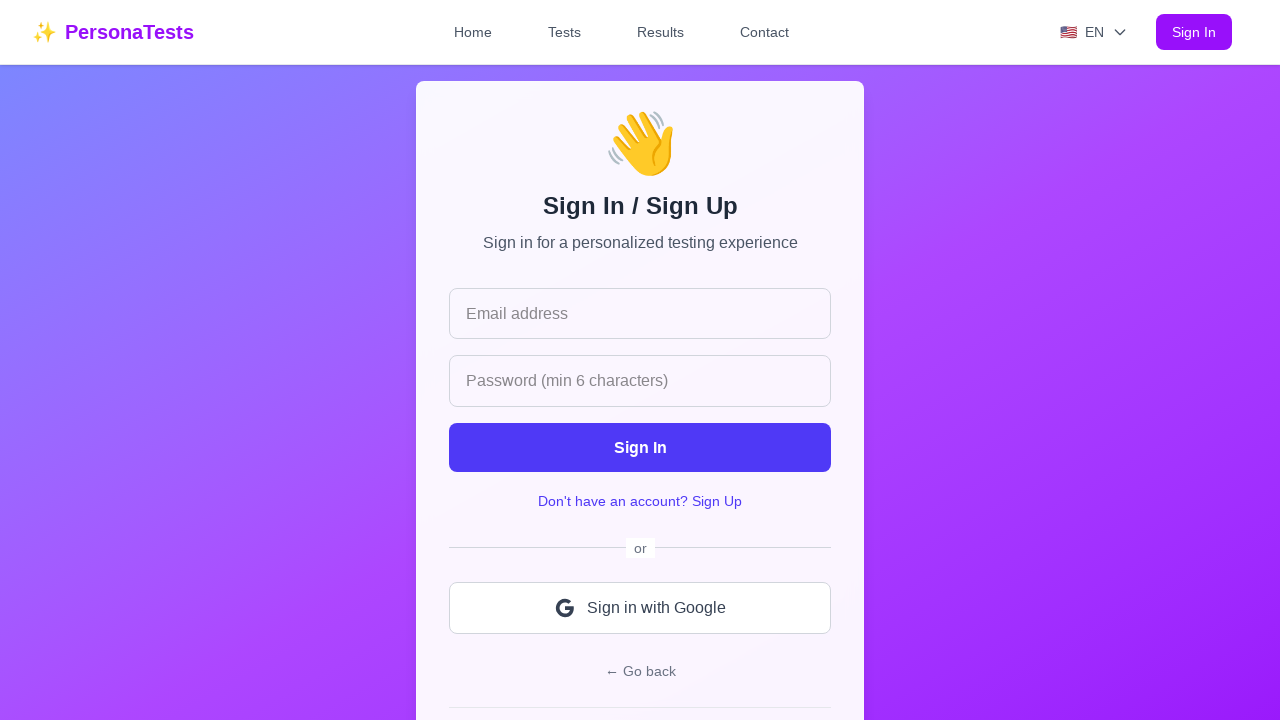

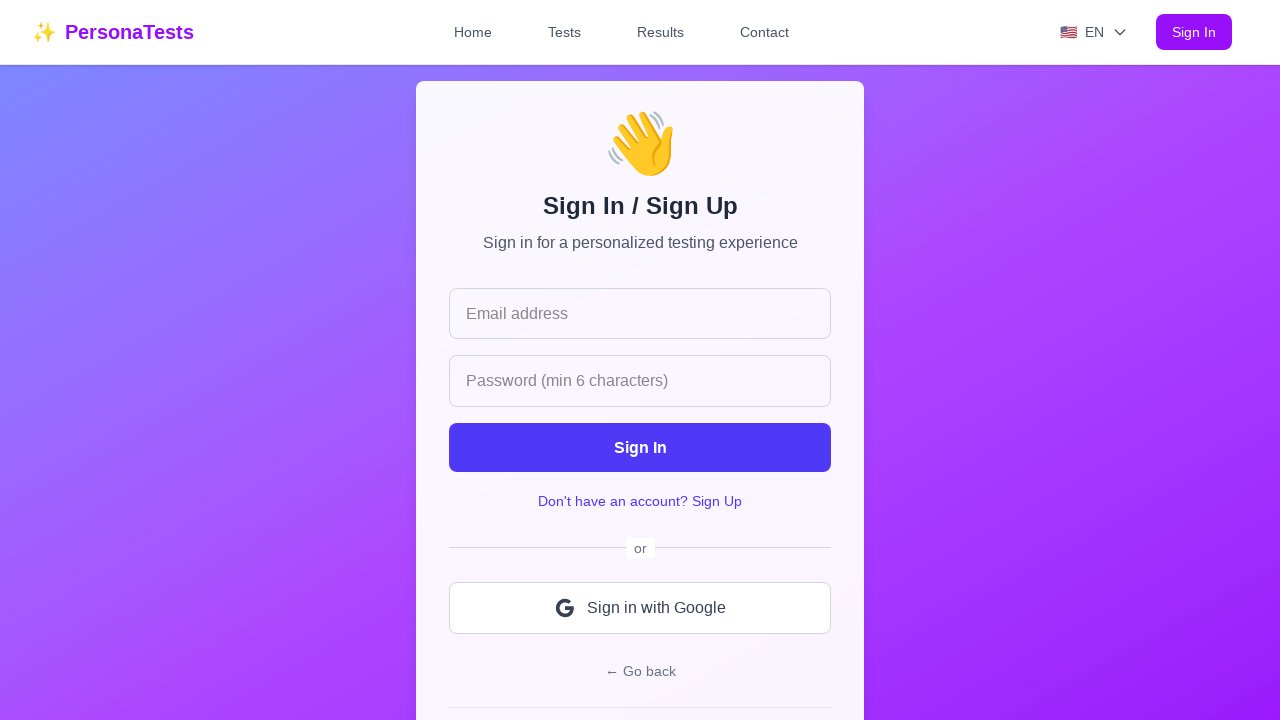